Navigates to Browse Languages, clicks on the letter J submenu, and verifies the page shows all languages starting with J.

Starting URL: http://www.99-bottles-of-beer.net/

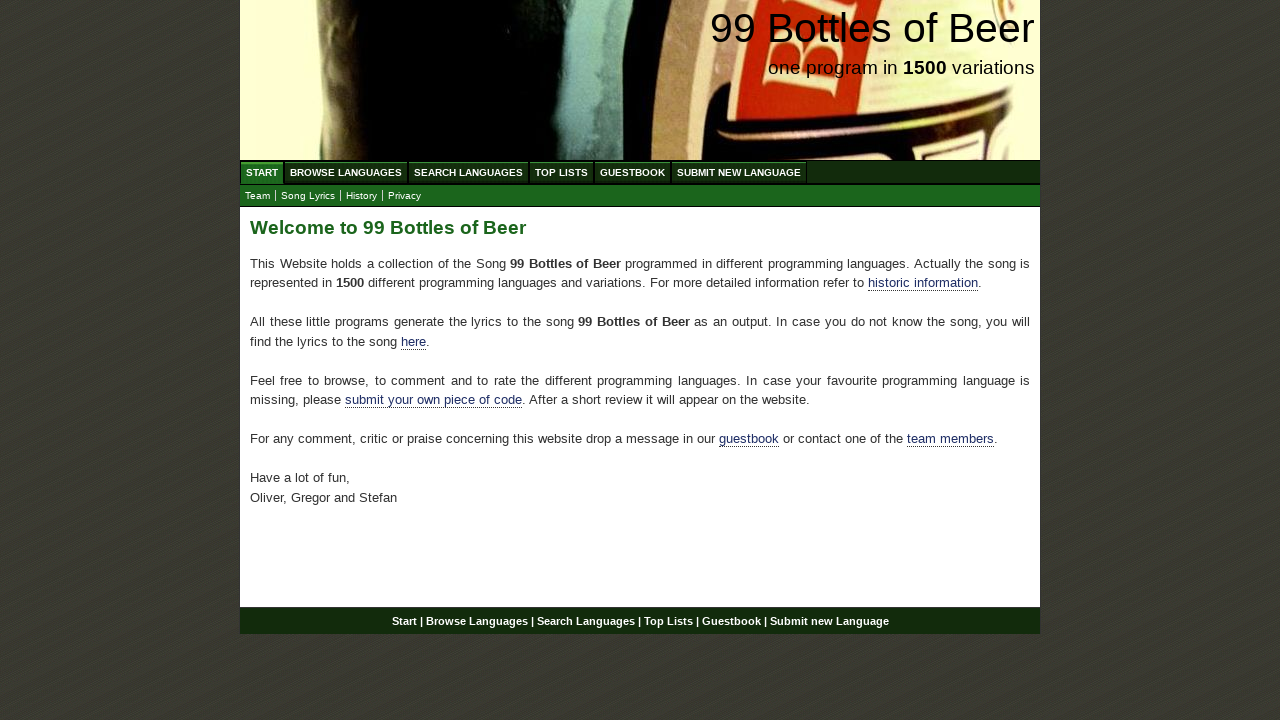

Clicked on Browse Languages link at (346, 172) on xpath=//ul[@id='menu']/li/a[@href='/abc.html']
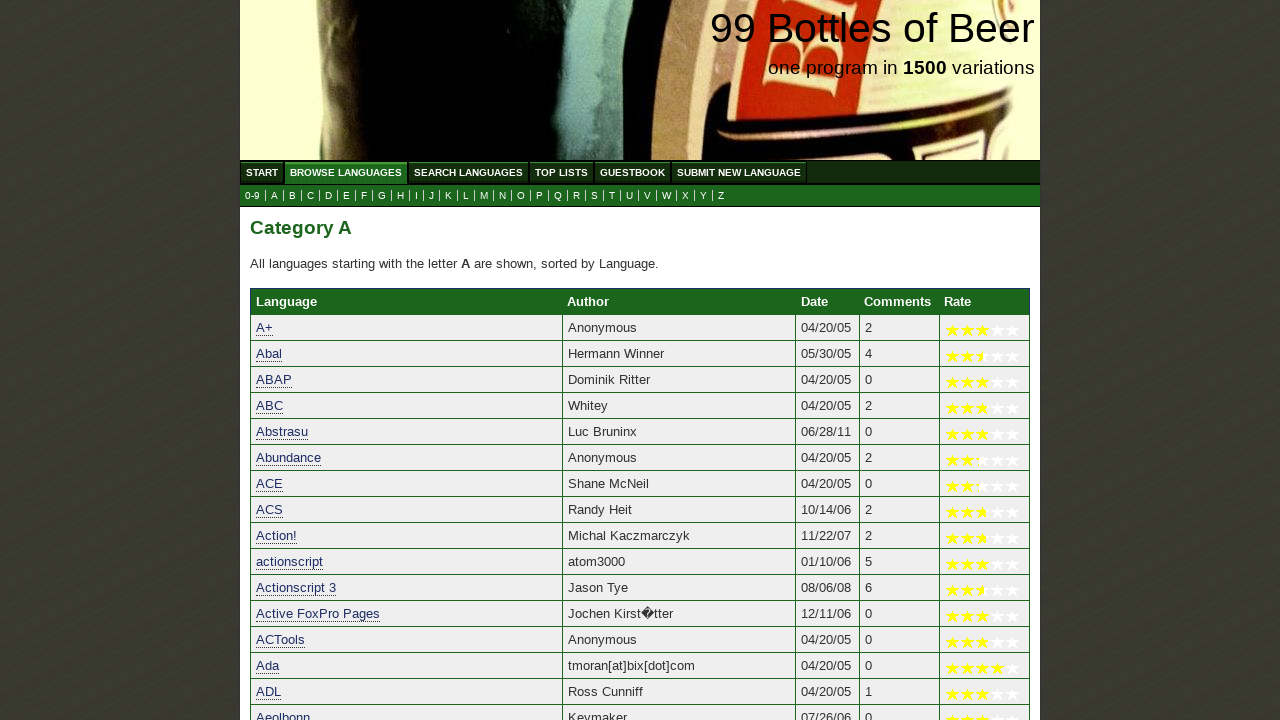

Clicked on the letter J submenu at (432, 196) on xpath=//li/a[@href='j.html']
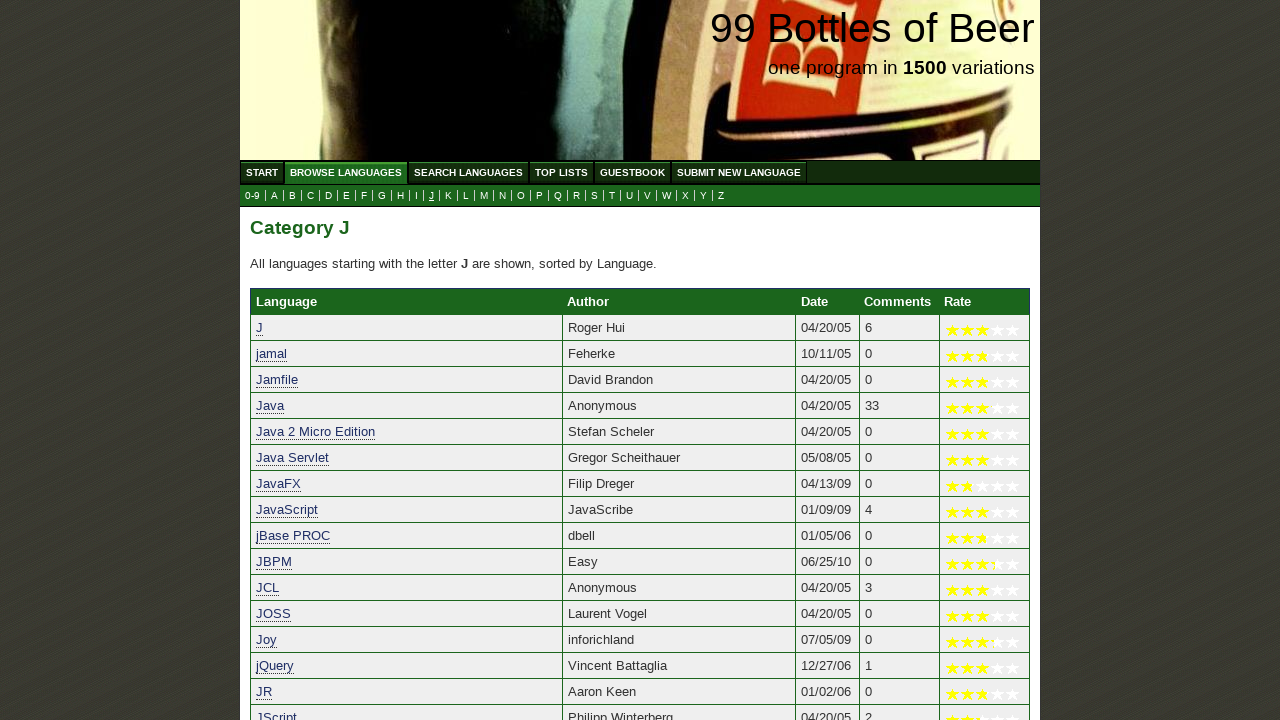

Page loaded showing all languages starting with J
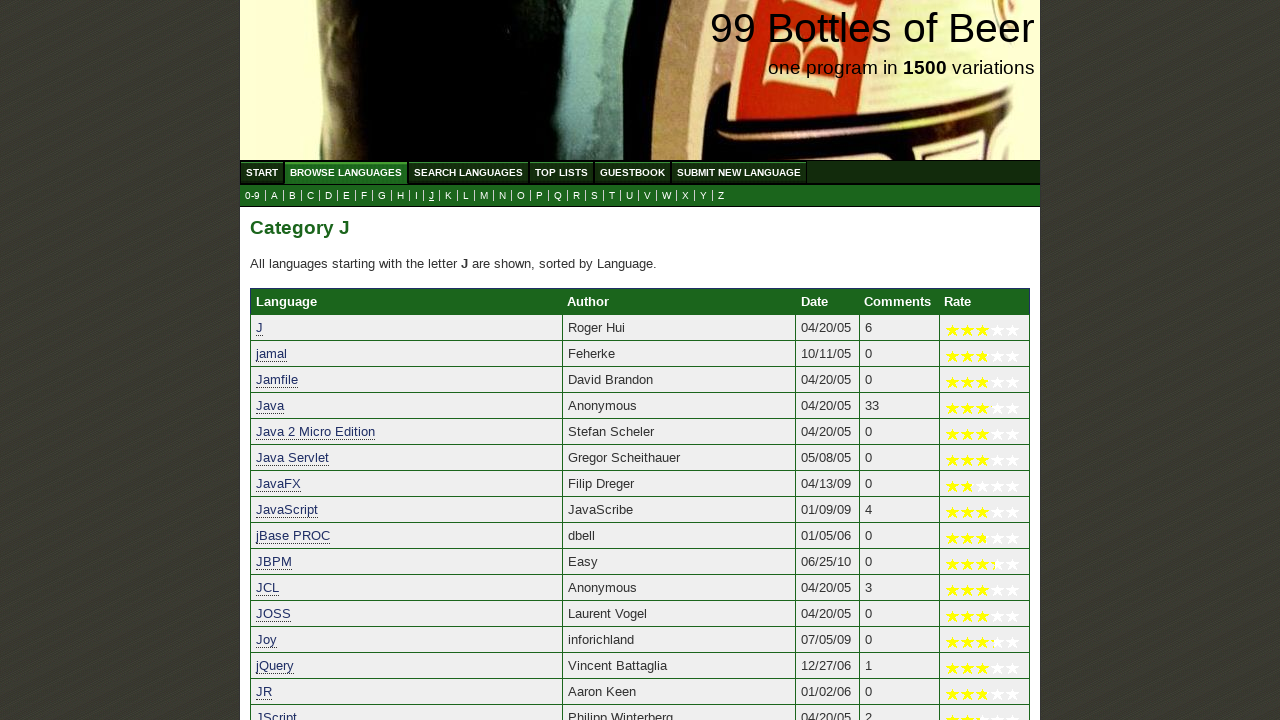

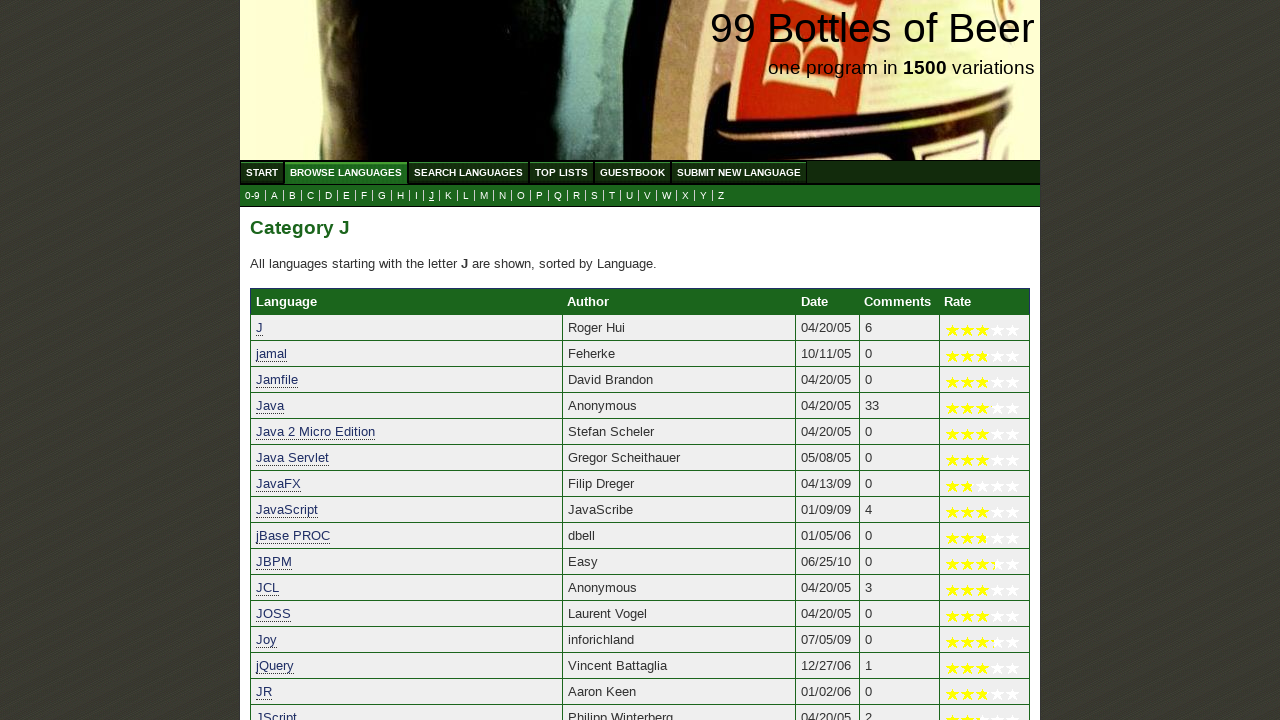